Verifies the W3Schools homepage title matches the expected title

Starting URL: https://www.w3schools.com/

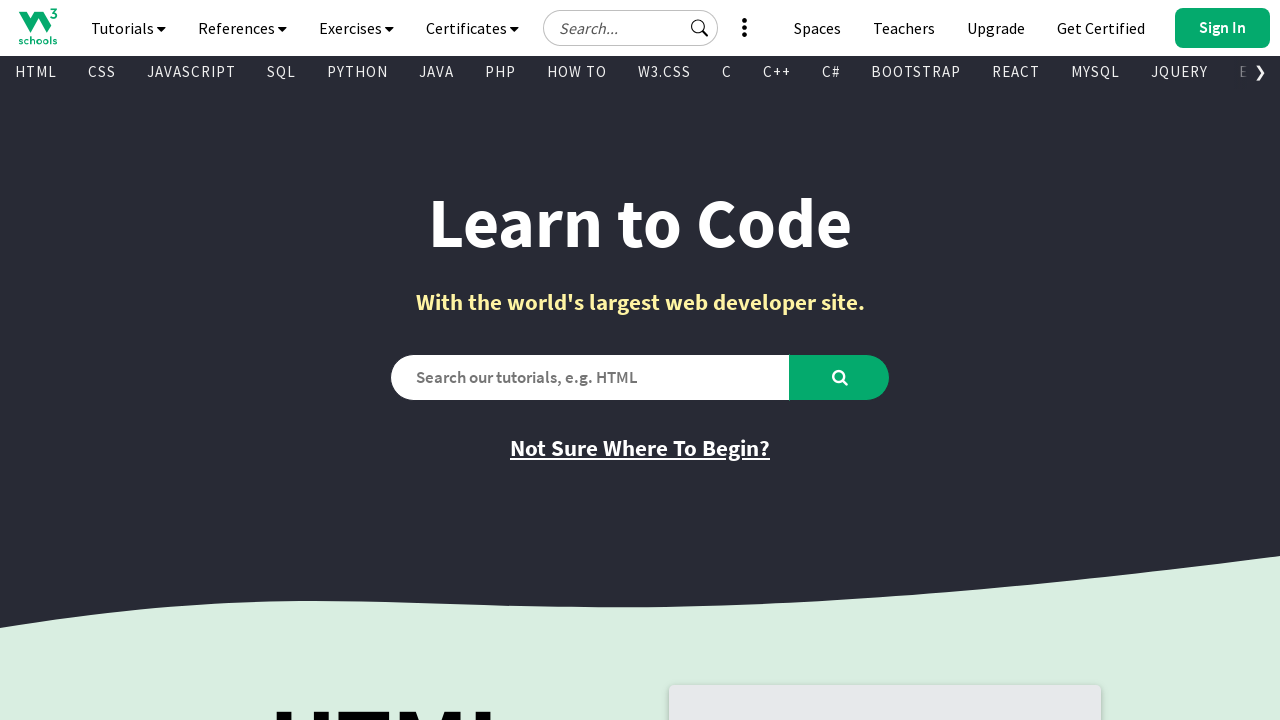

Navigated to W3Schools homepage
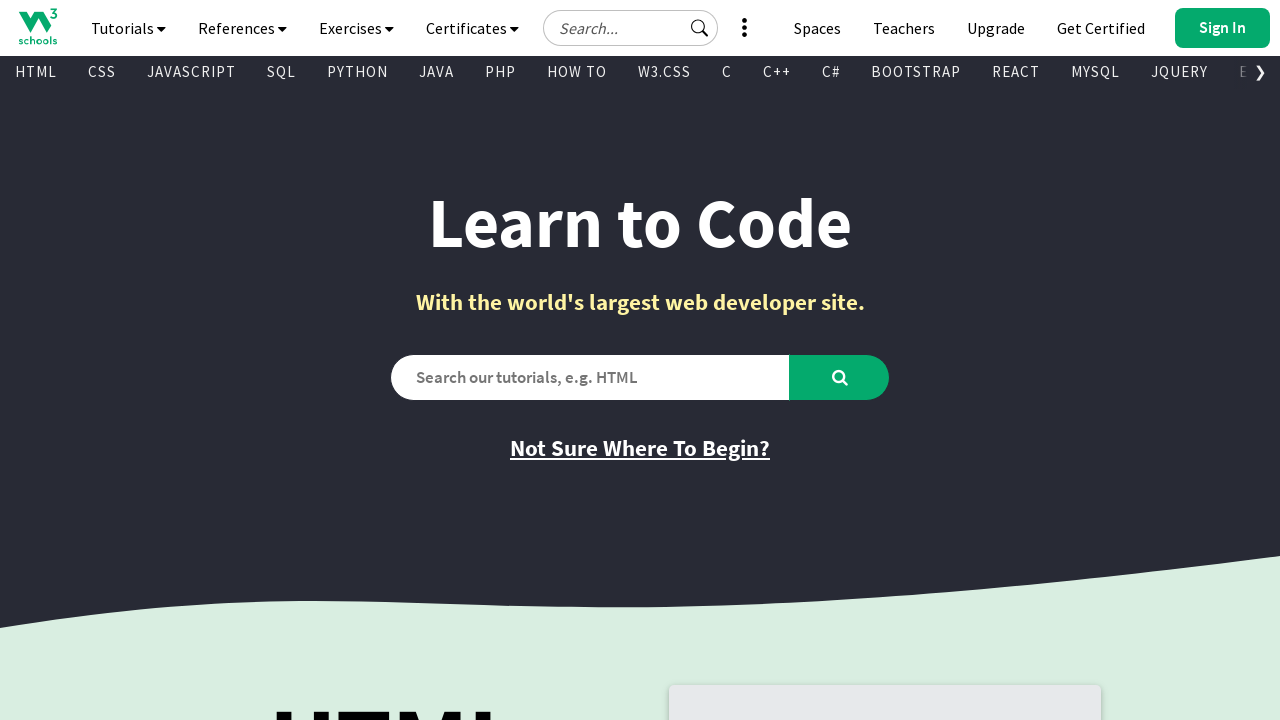

Verified page title matches expected title 'W3Schools Online Web Tutorials'
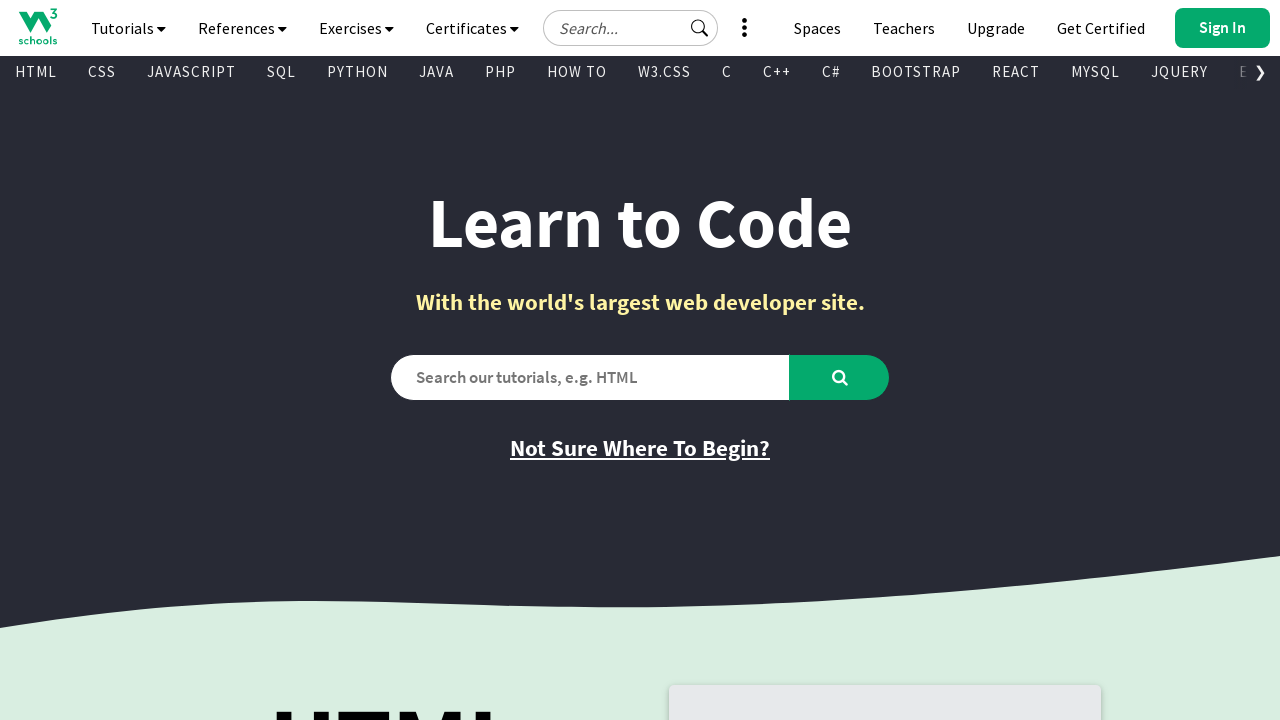

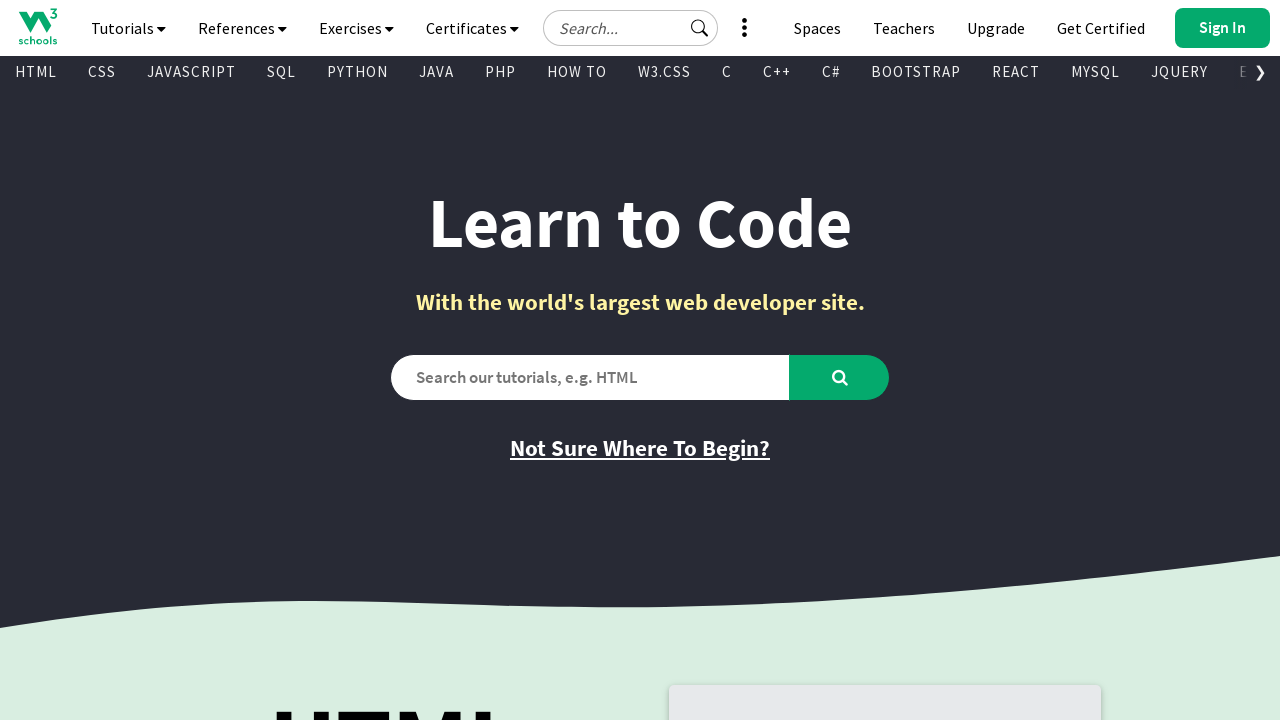